Clicks the first checkbox and verifies it becomes checked

Starting URL: https://the-internet.herokuapp.com/checkboxes

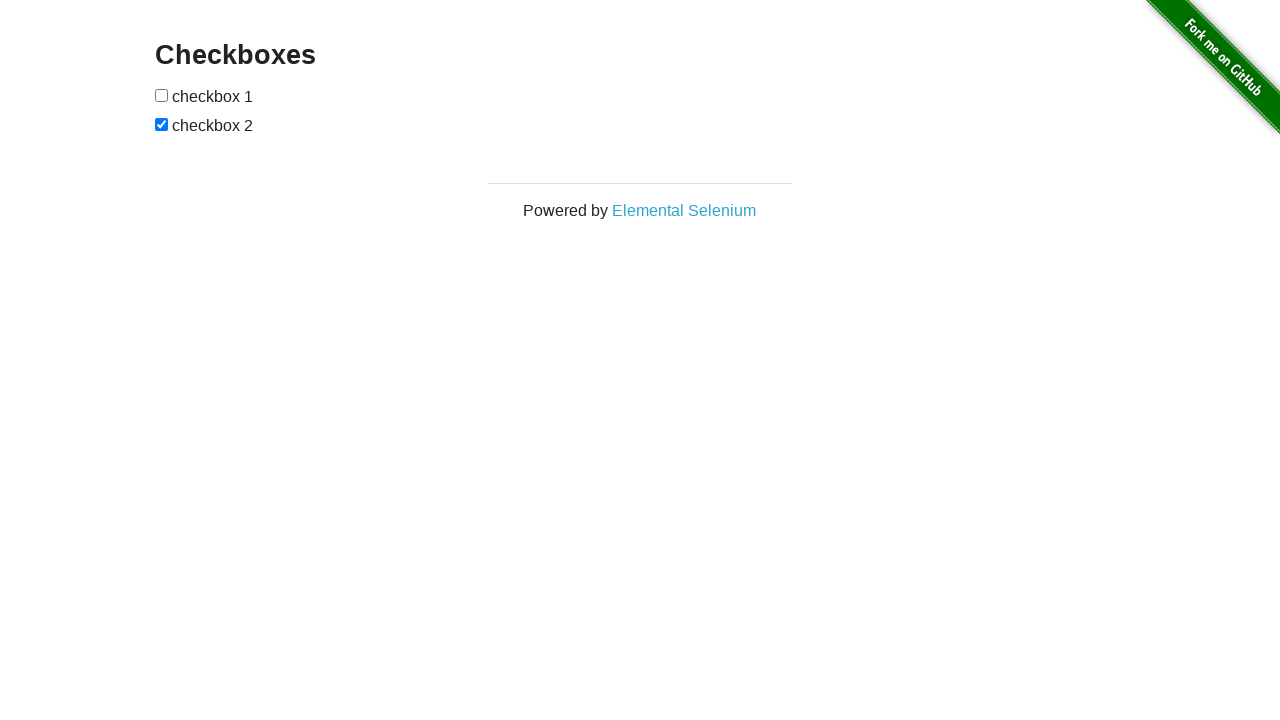

Clicked the first checkbox at (162, 95) on input:nth-of-type(1)
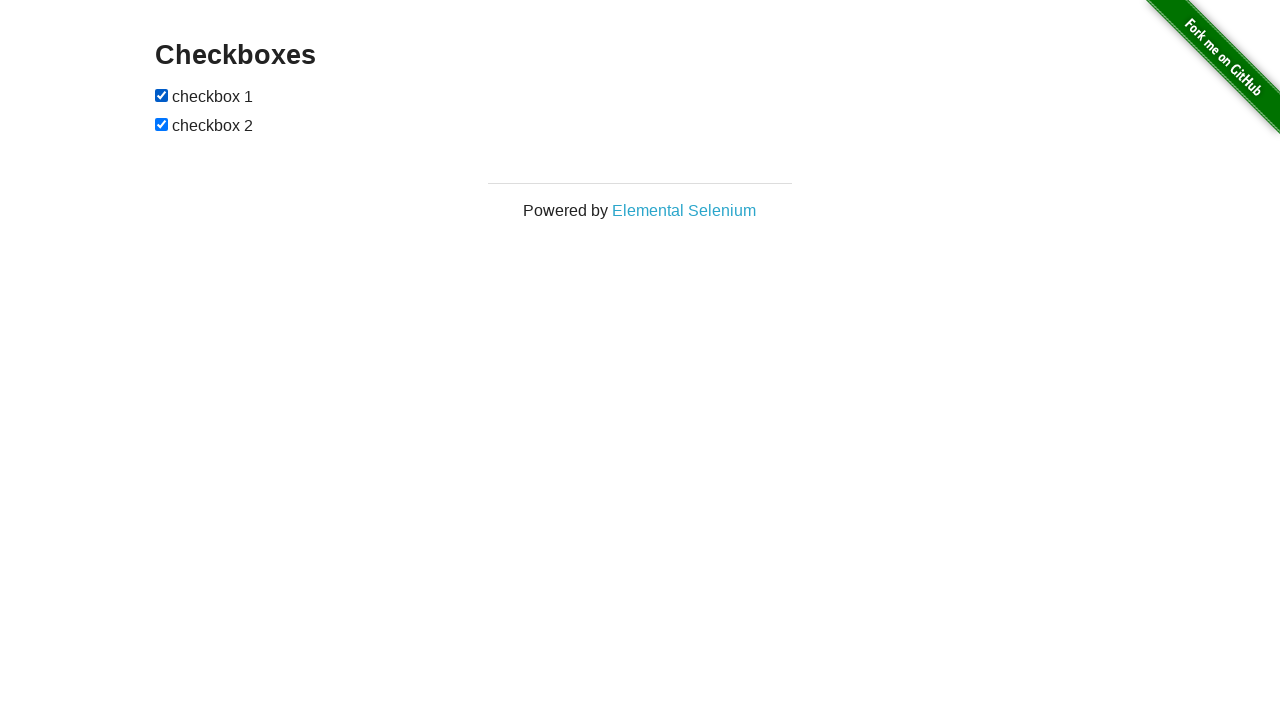

Located the first checkbox element
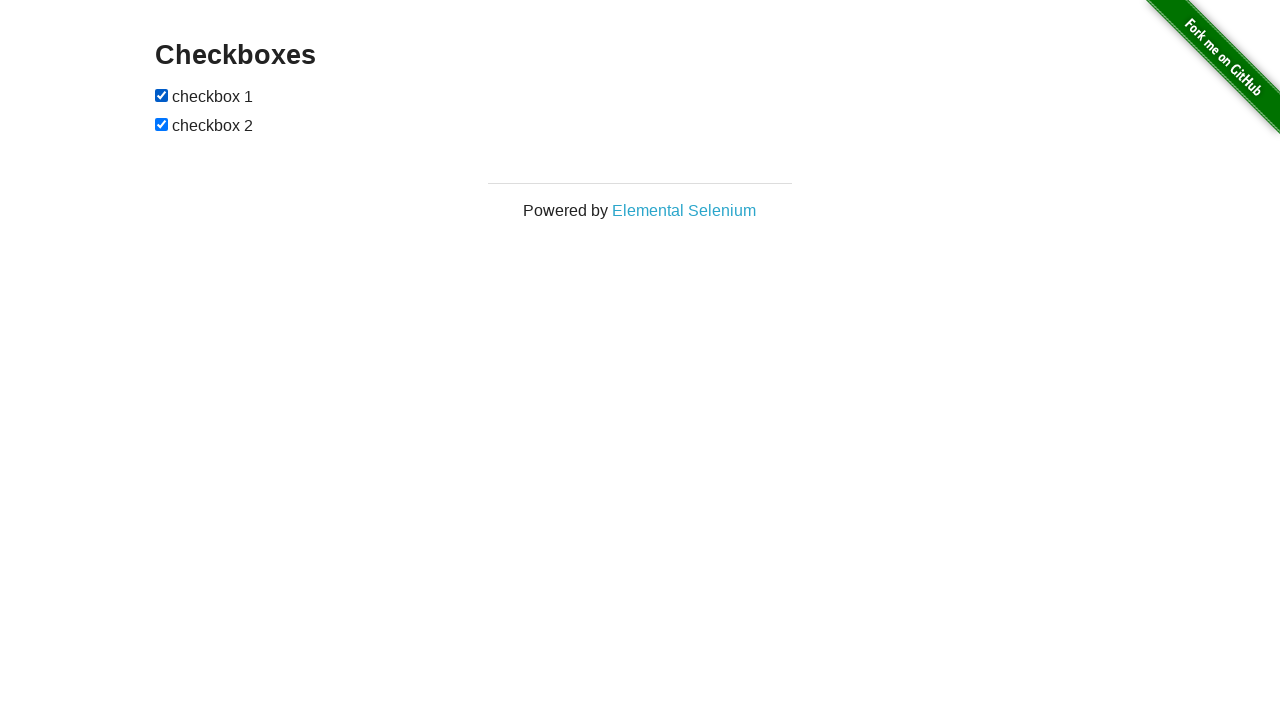

Verified that first checkbox is checked
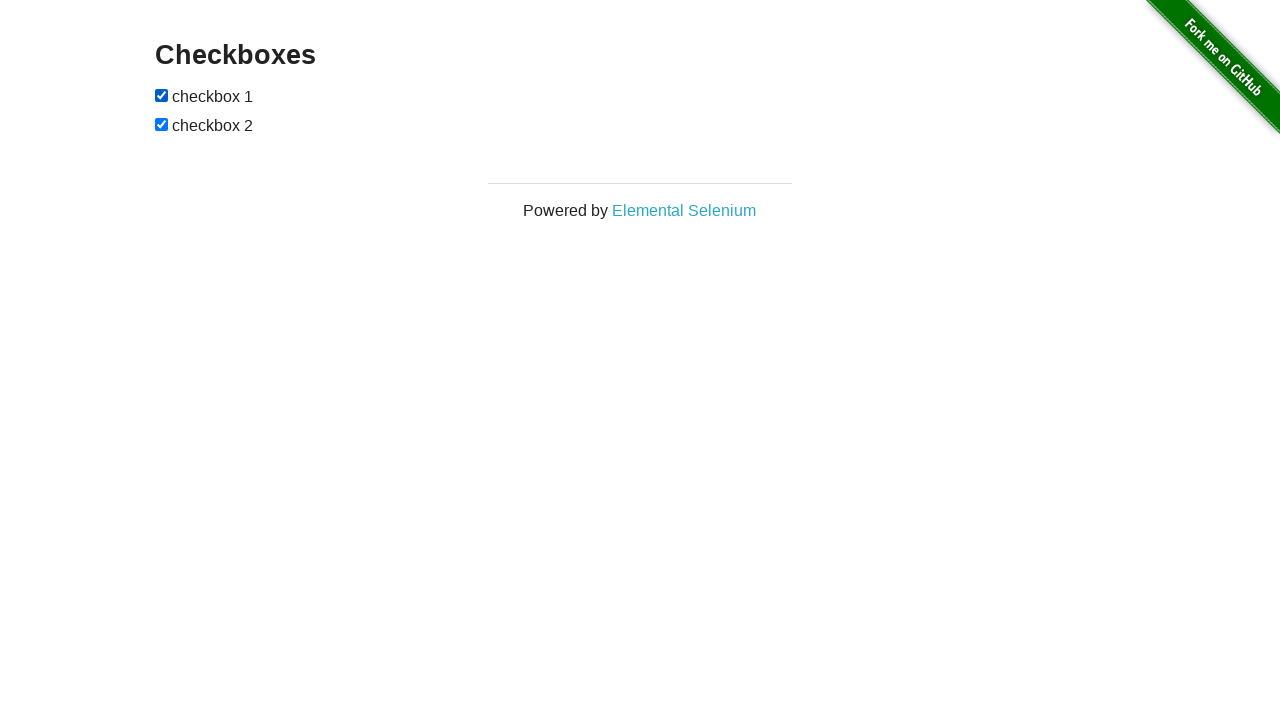

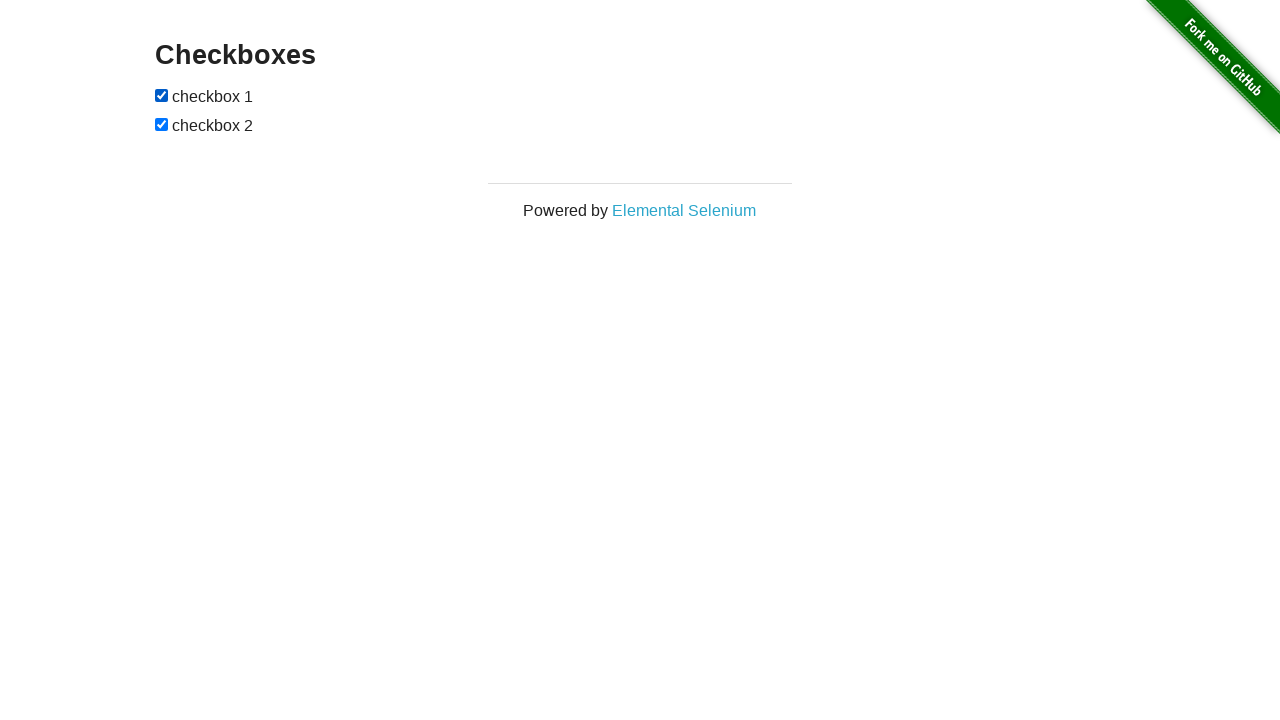